Navigates to the Interactive World Migration Report 2022 page and verifies that paragraph content is loaded.

Starting URL: https://worldmigrationreport.iom.int/wmr-2022-interactive/

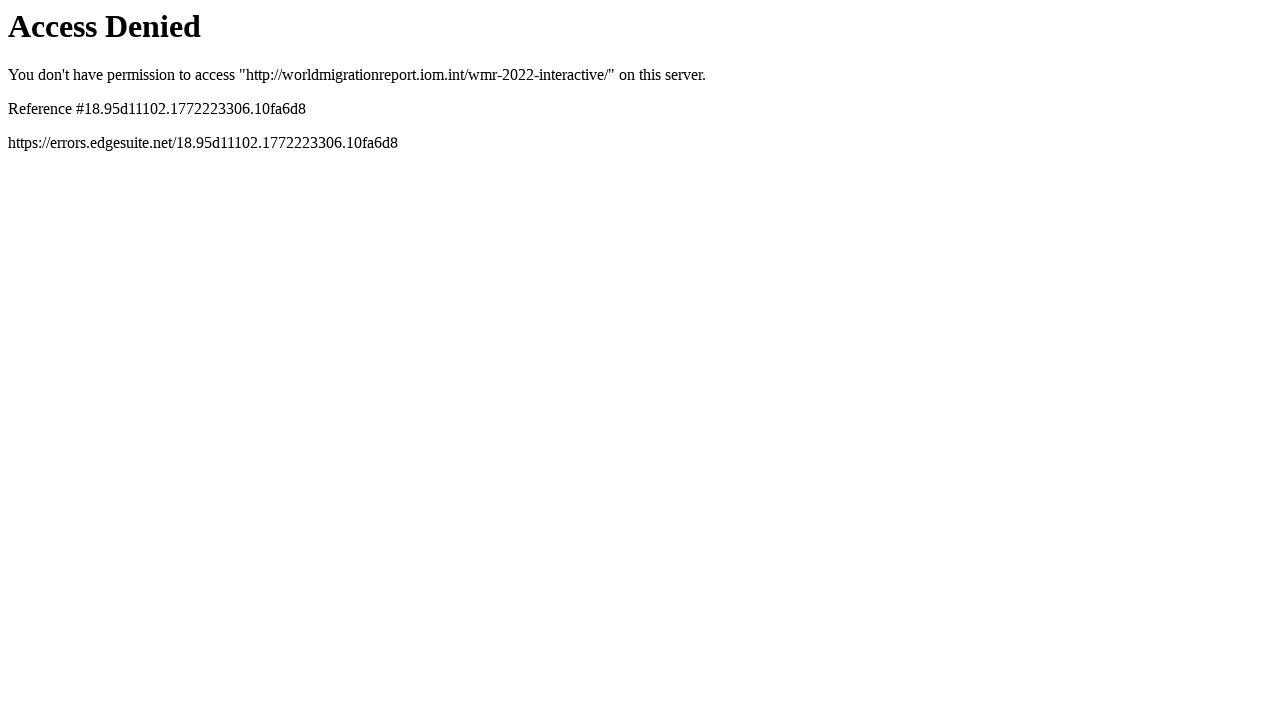

Navigated to Interactive World Migration Report 2022 page
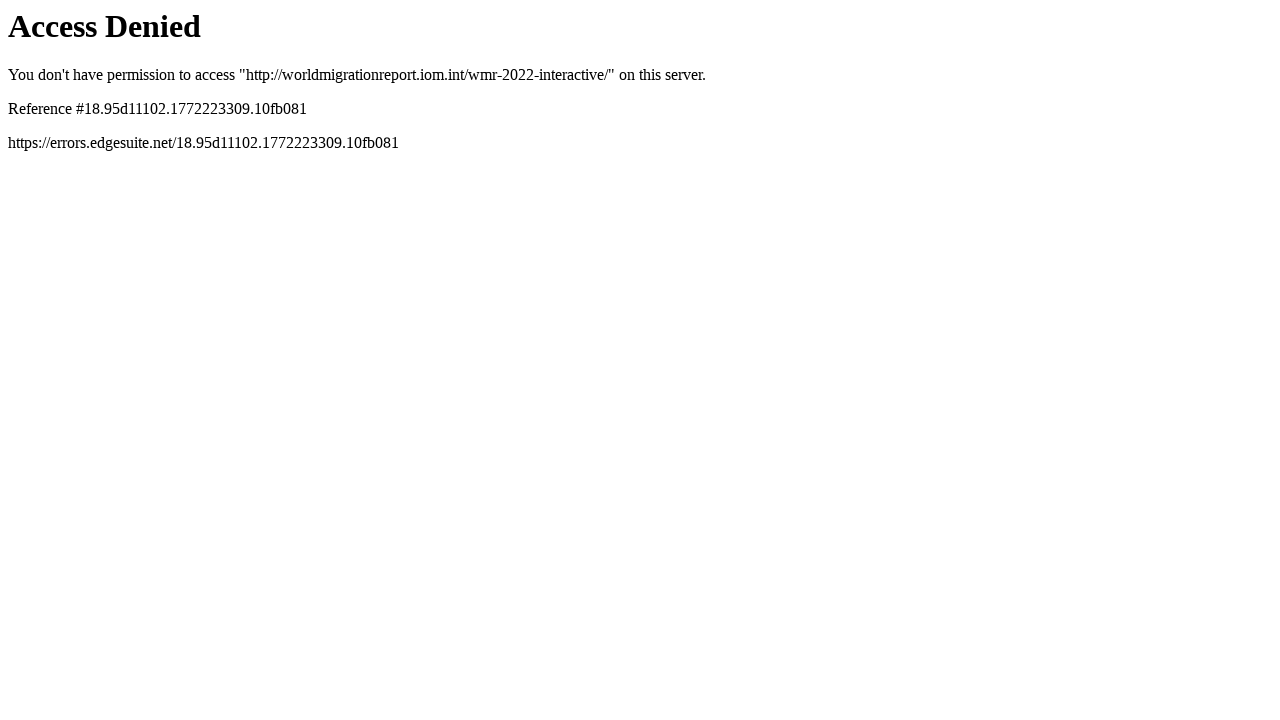

Verified that paragraph content is loaded
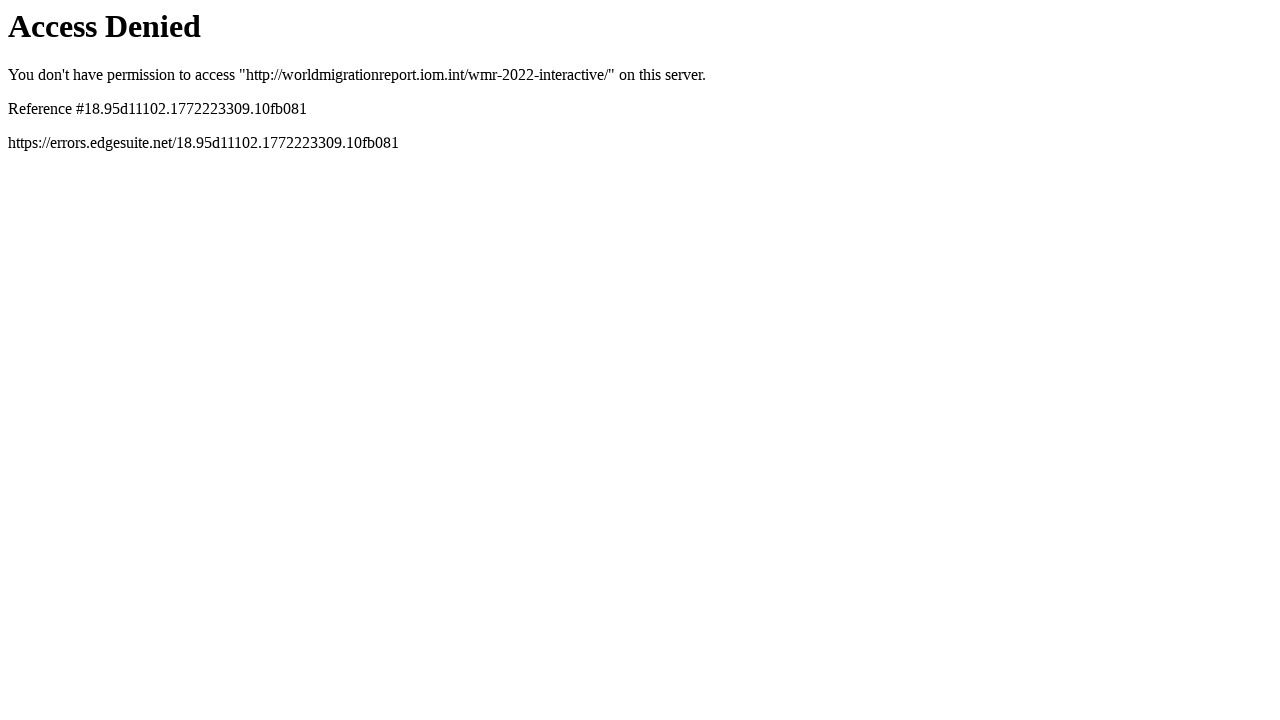

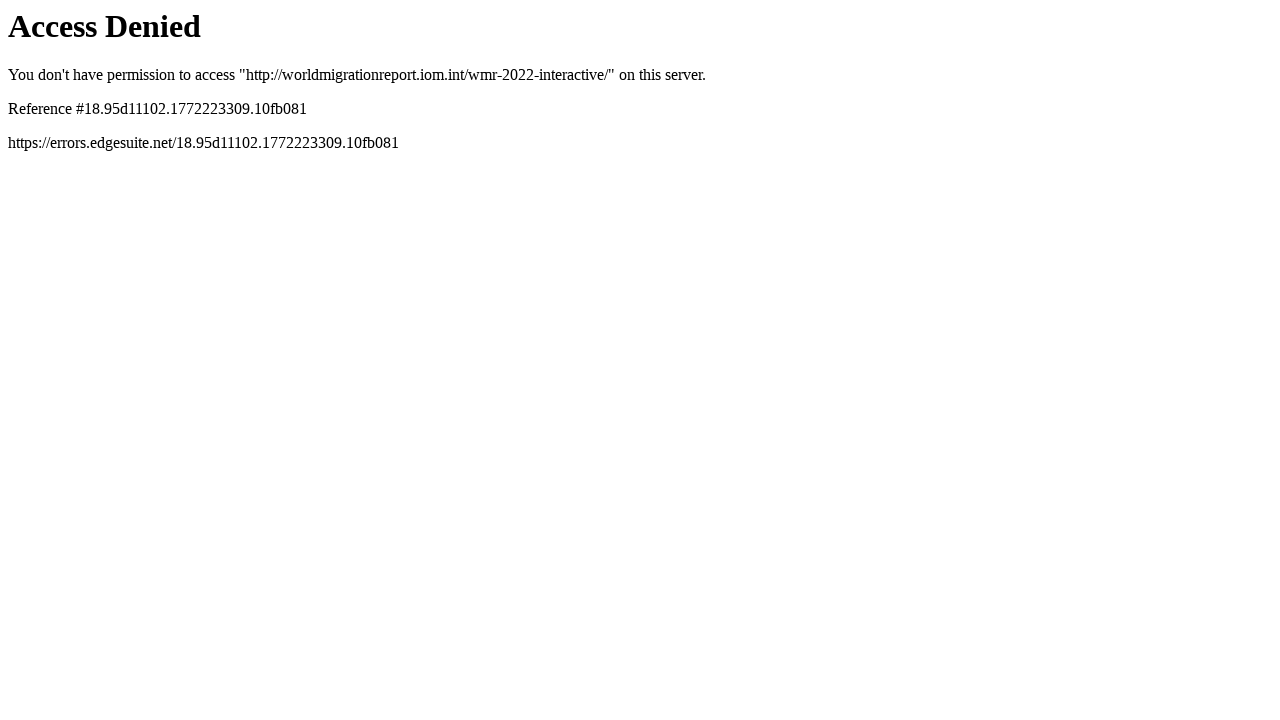